Tests that locked out user credentials show the appropriate locked out error message

Starting URL: https://www.saucedemo.com/

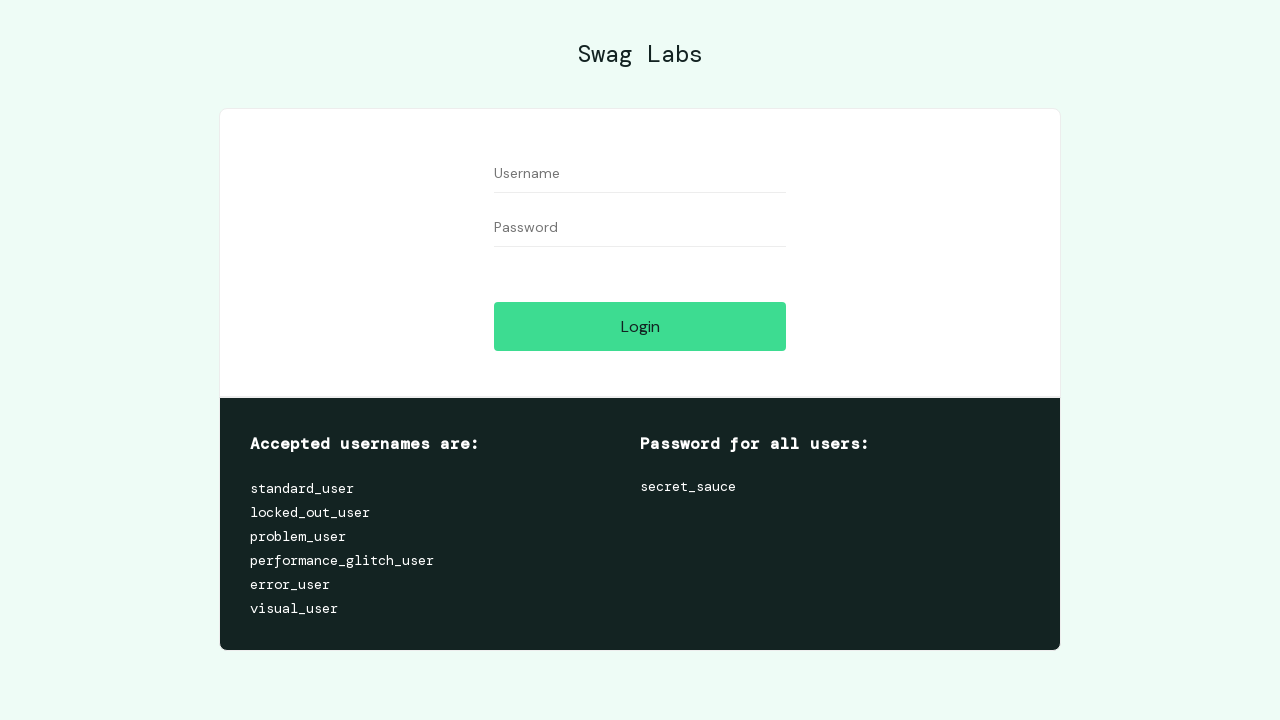

Filled username field with locked out user credentials on #user-name
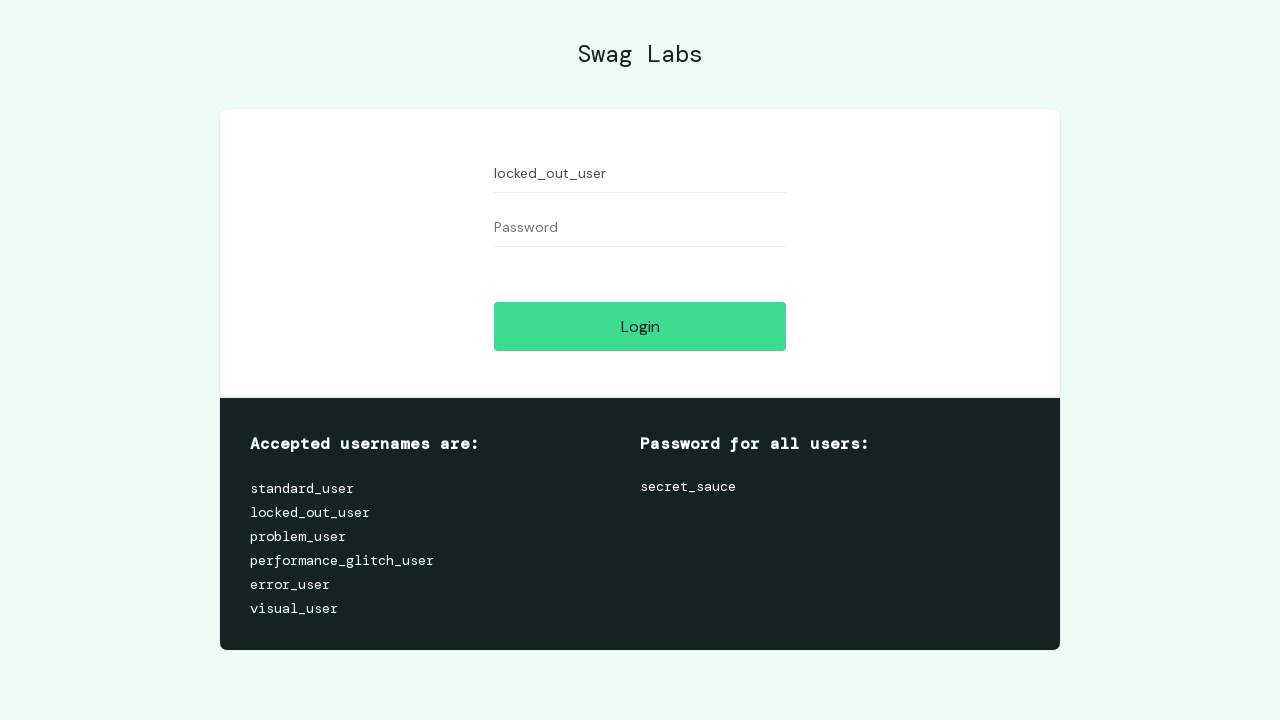

Filled password field with 'secret_sauce' on #password
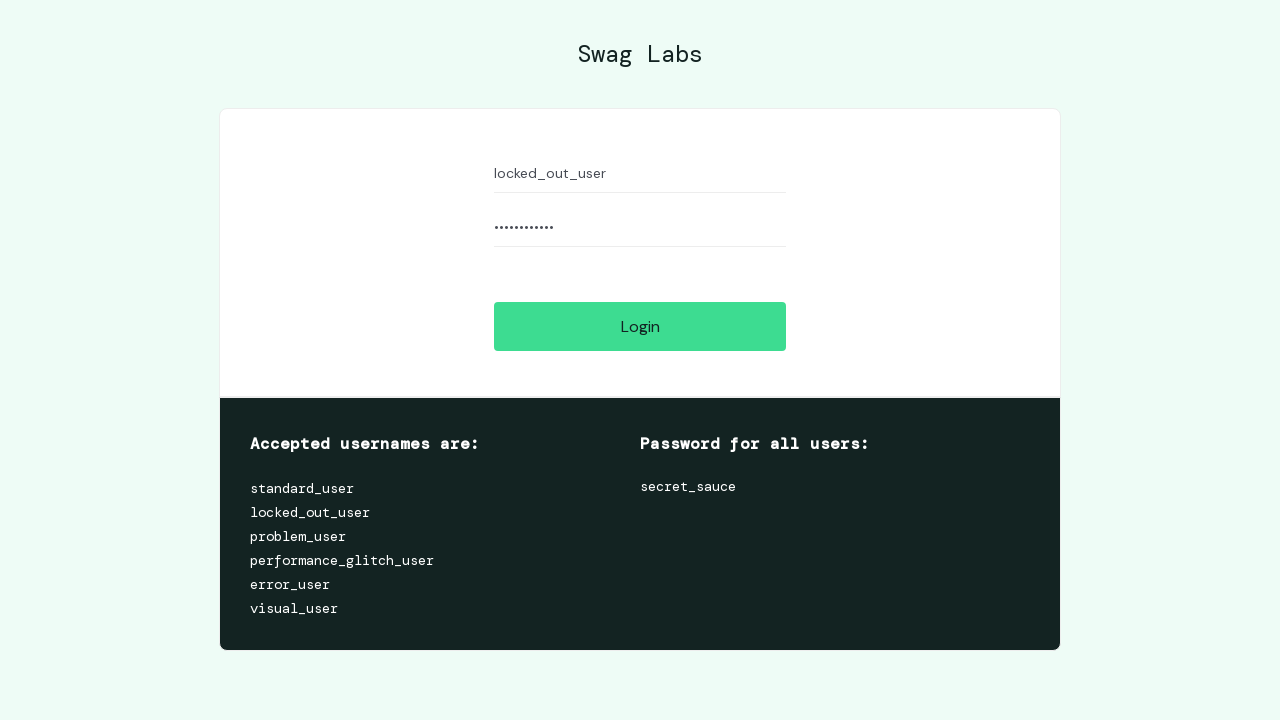

Clicked login button at (640, 326) on #login-button
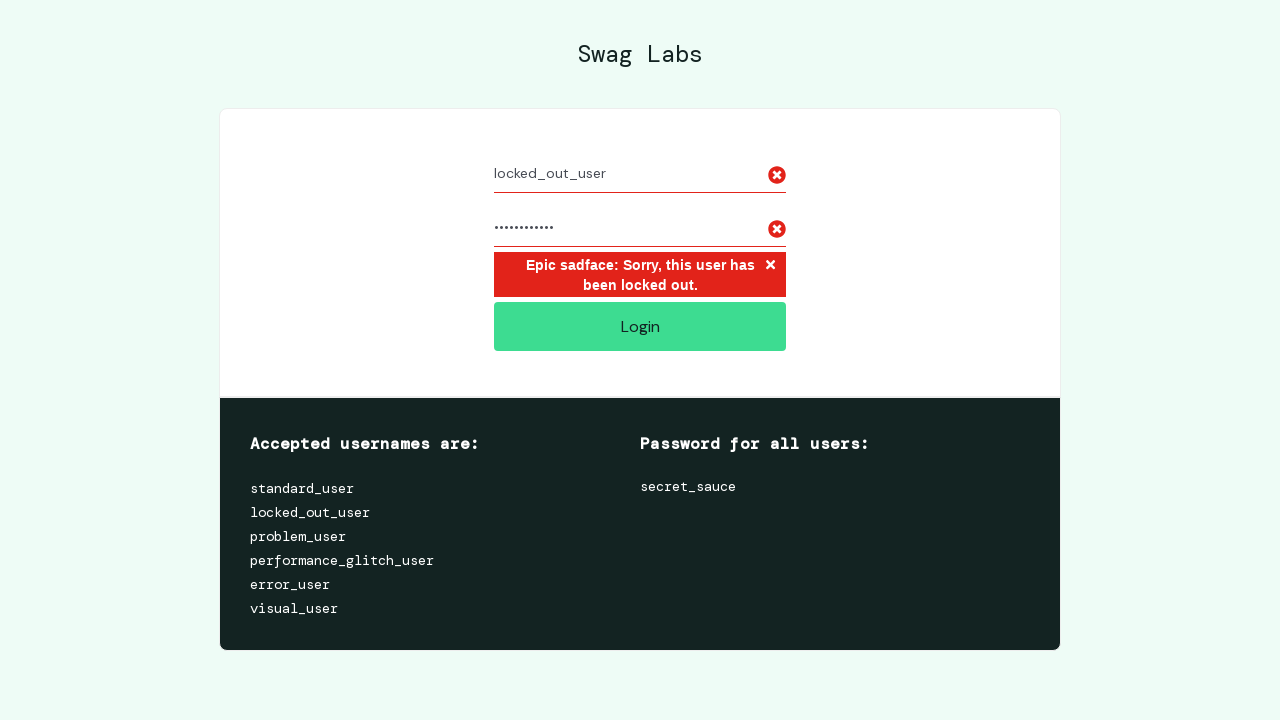

Verified locked out error message appeared
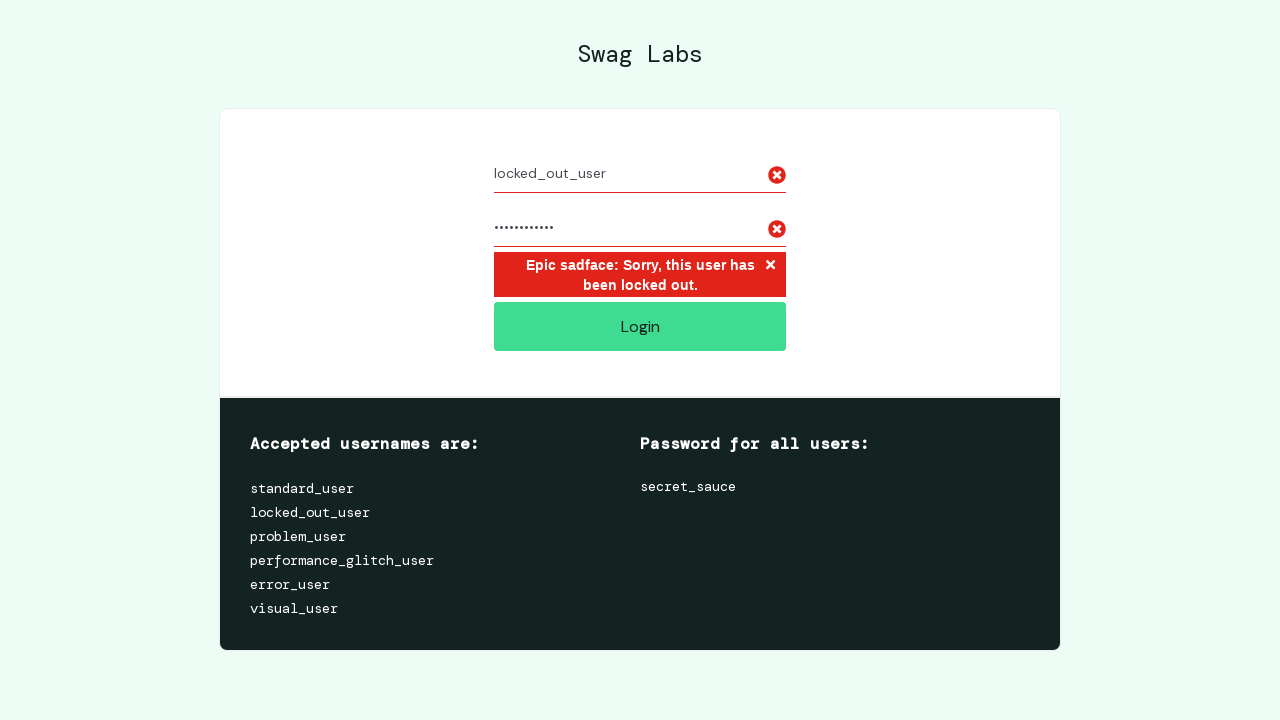

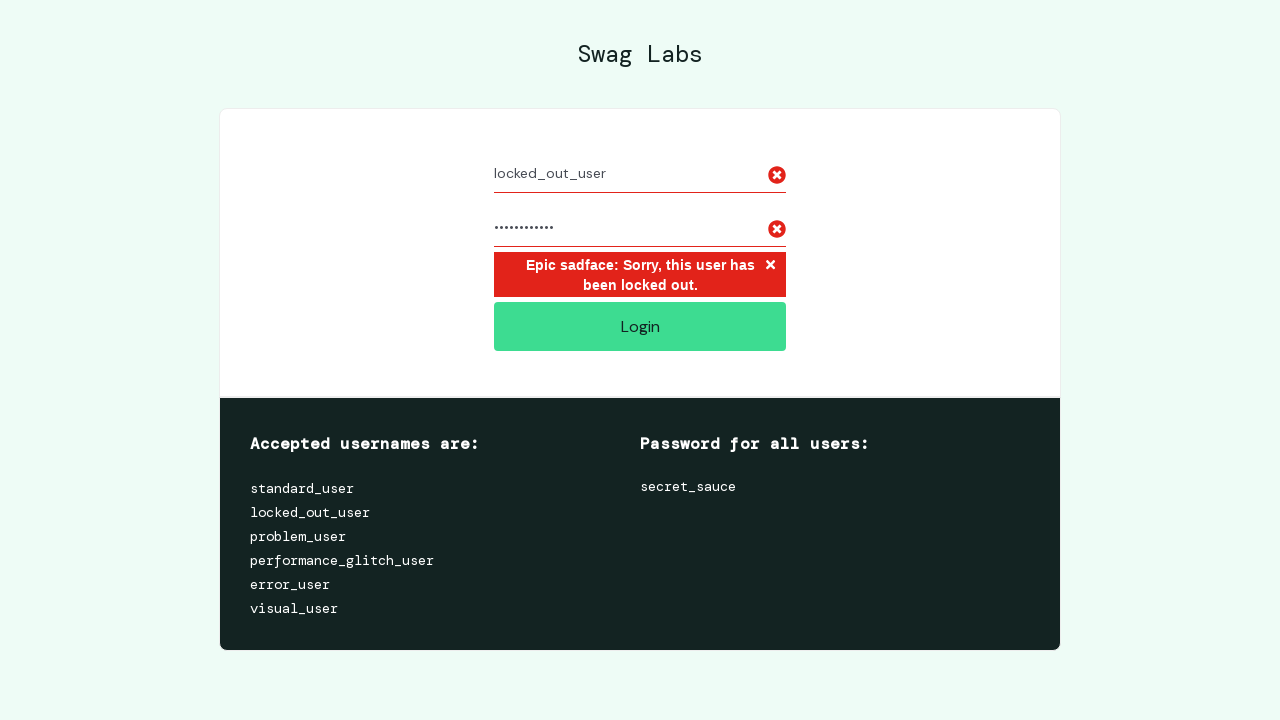